Tests confirm JavaScript alert by clicking the Confirm Alert button and dismissing it with Cancel

Starting URL: https://v1.training-support.net/selenium/javascript-alerts

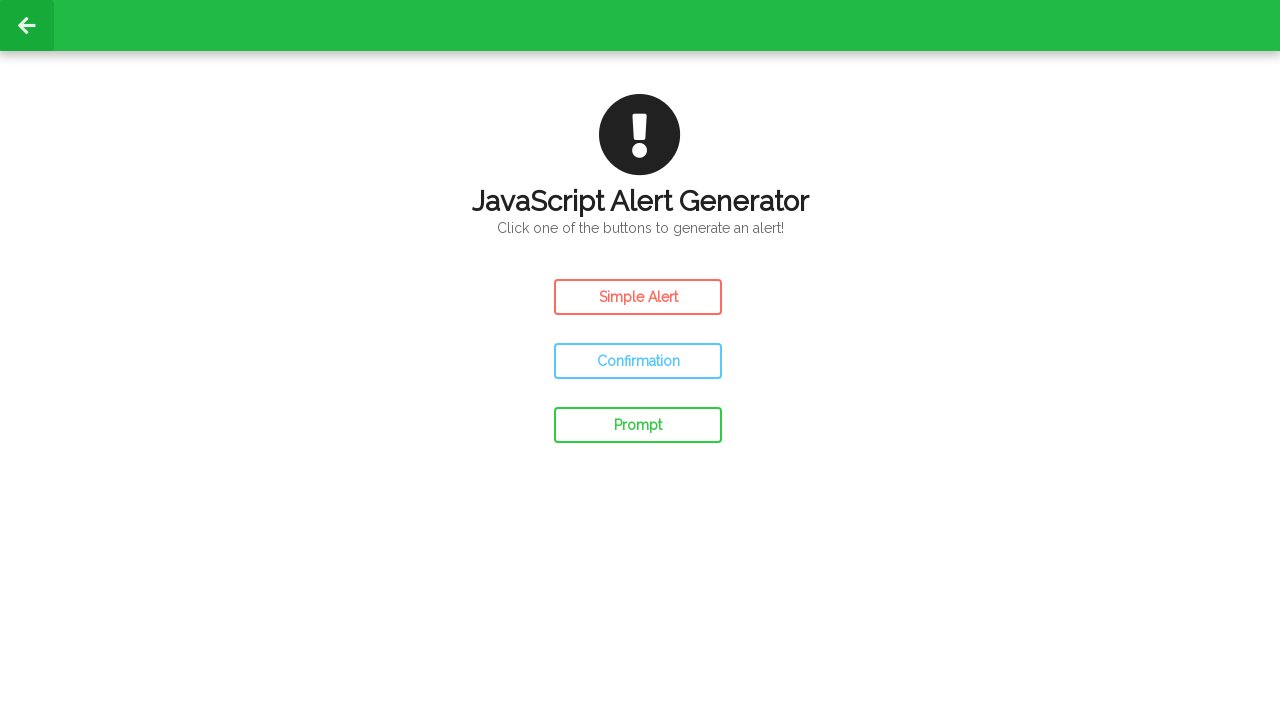

Set up dialog handler to dismiss (cancel) alerts
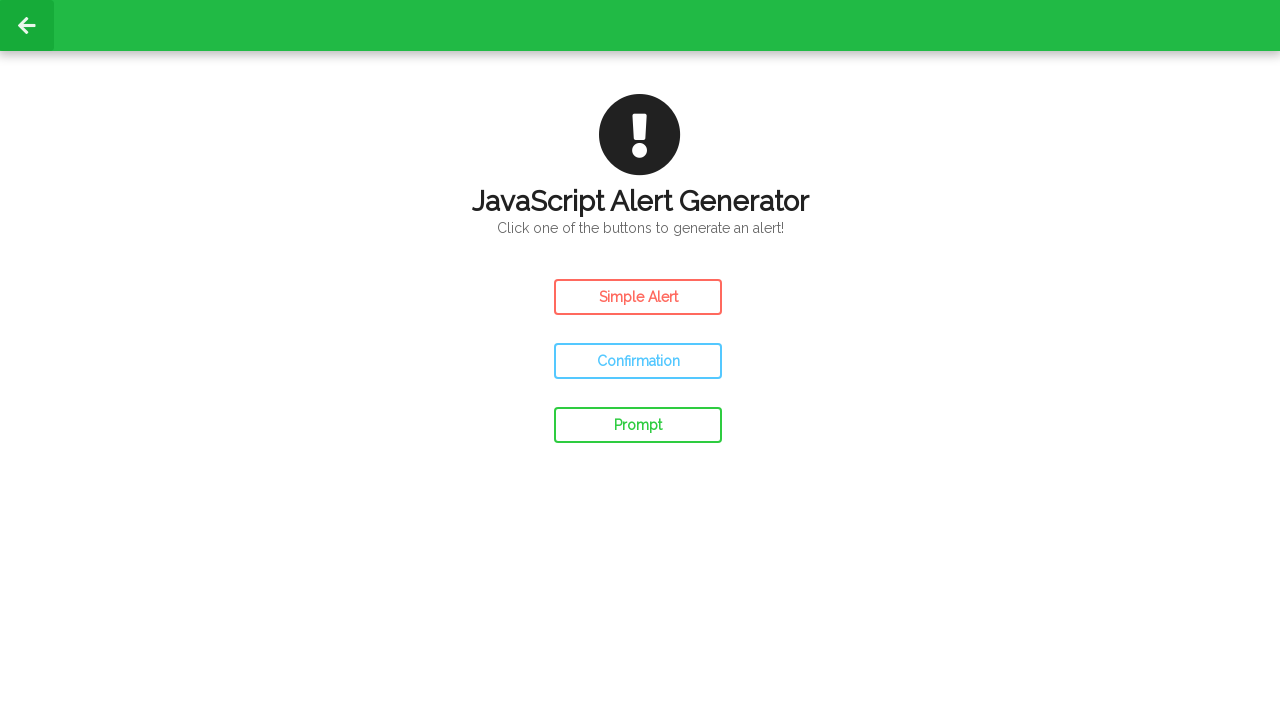

Clicked the Confirm Alert button at (638, 361) on #confirm
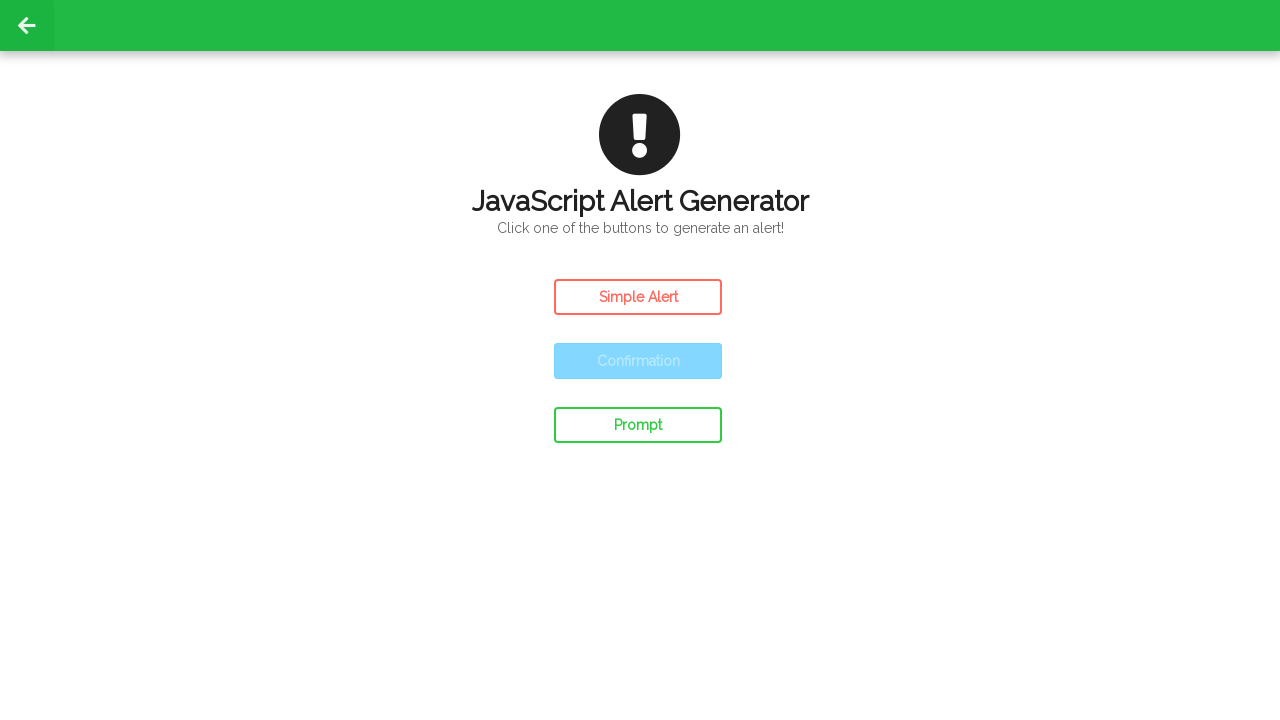

Waited for alert to be processed
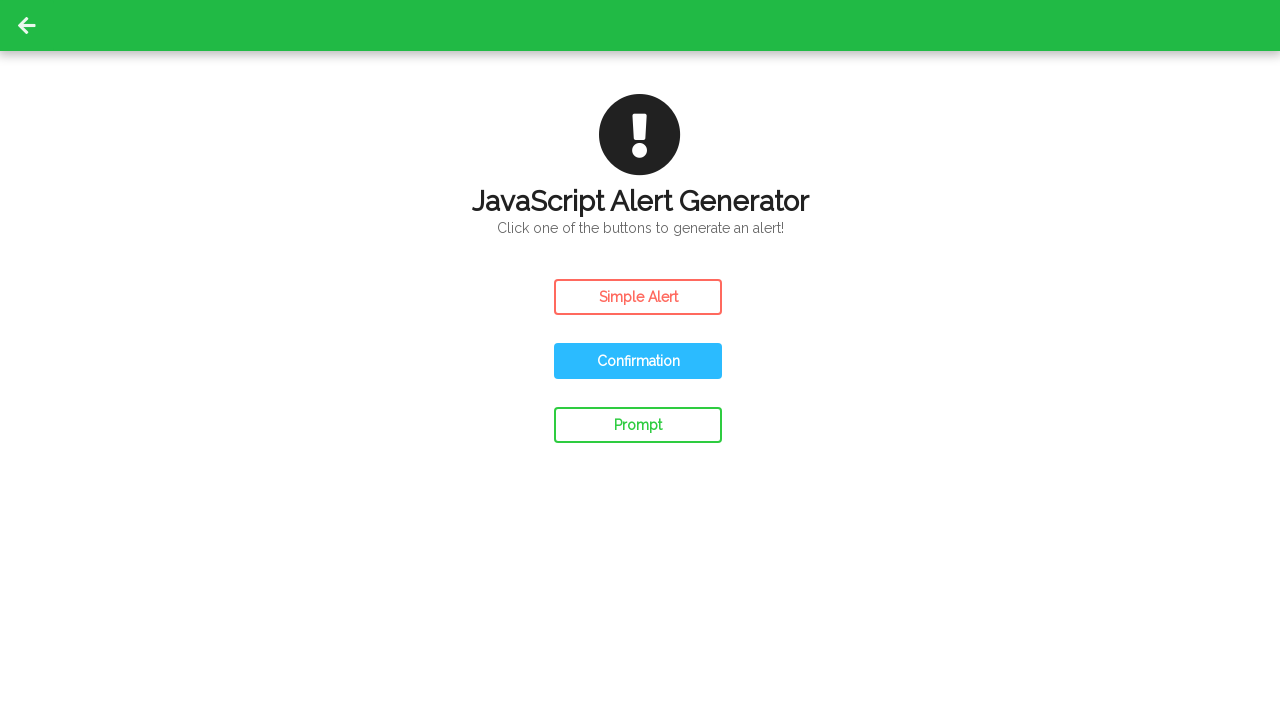

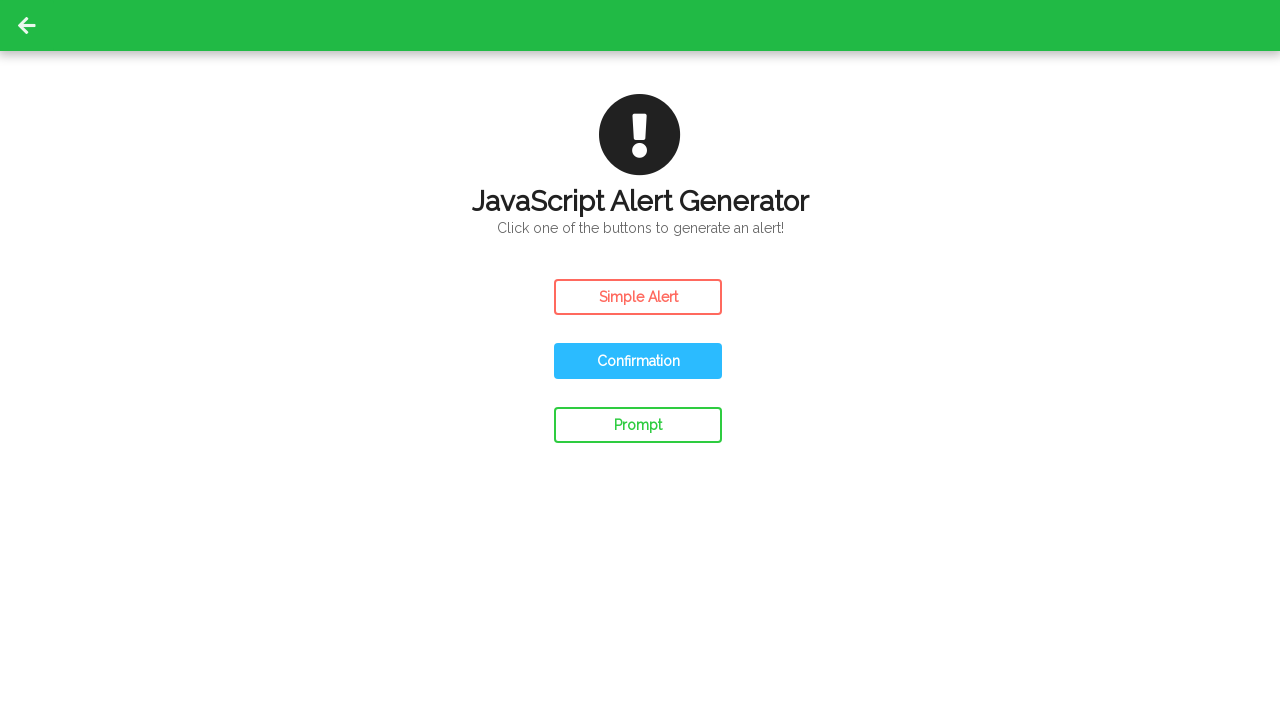